Tests scrolling the task list by adding multiple tasks and scrolling to the last element

Starting URL: https://vvatom.github.io/to-do-list/

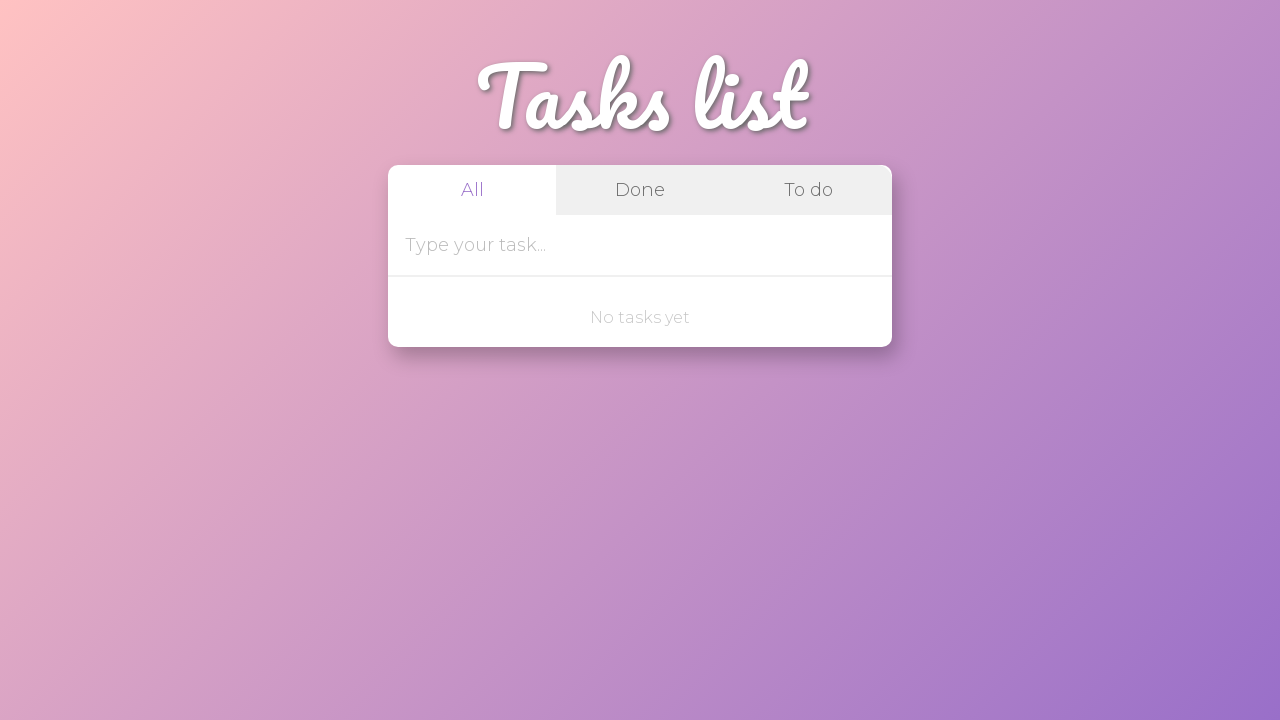

Clicked task input field at (614, 245) on internal:attr=[placeholder="Type your task..."i]
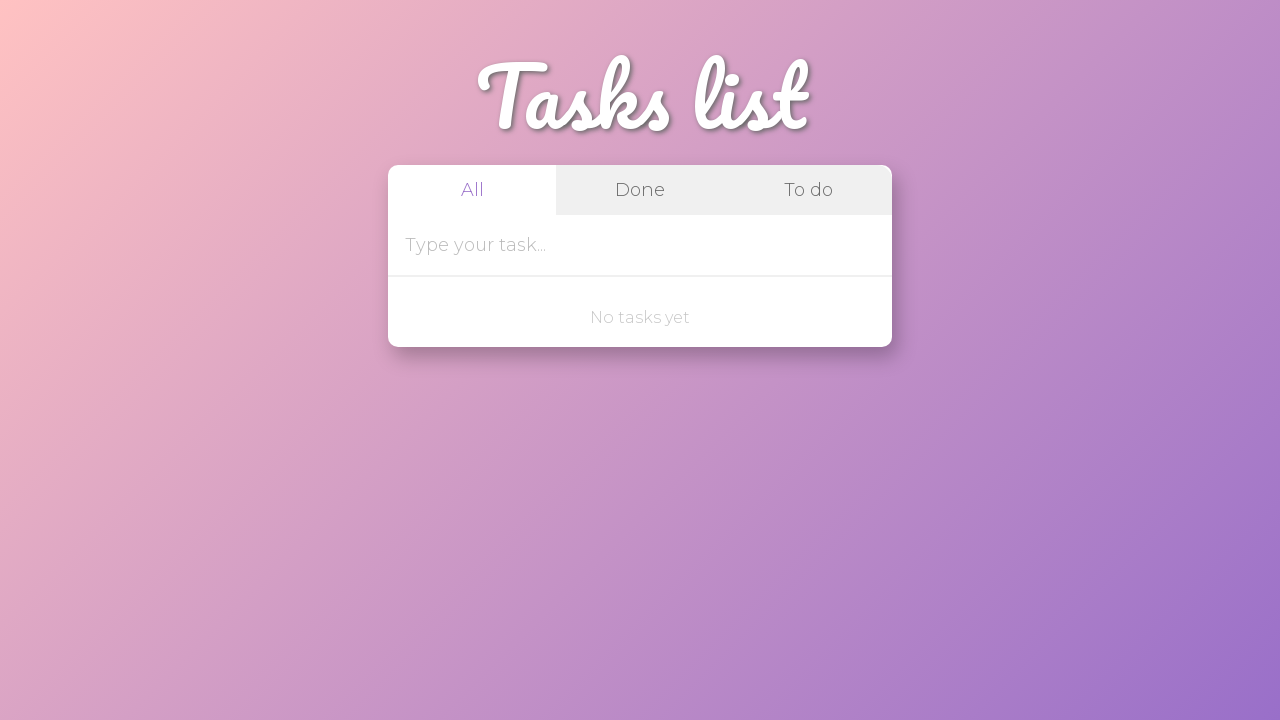

Filled task input with 'check test' on internal:attr=[placeholder="Type your task..."i]
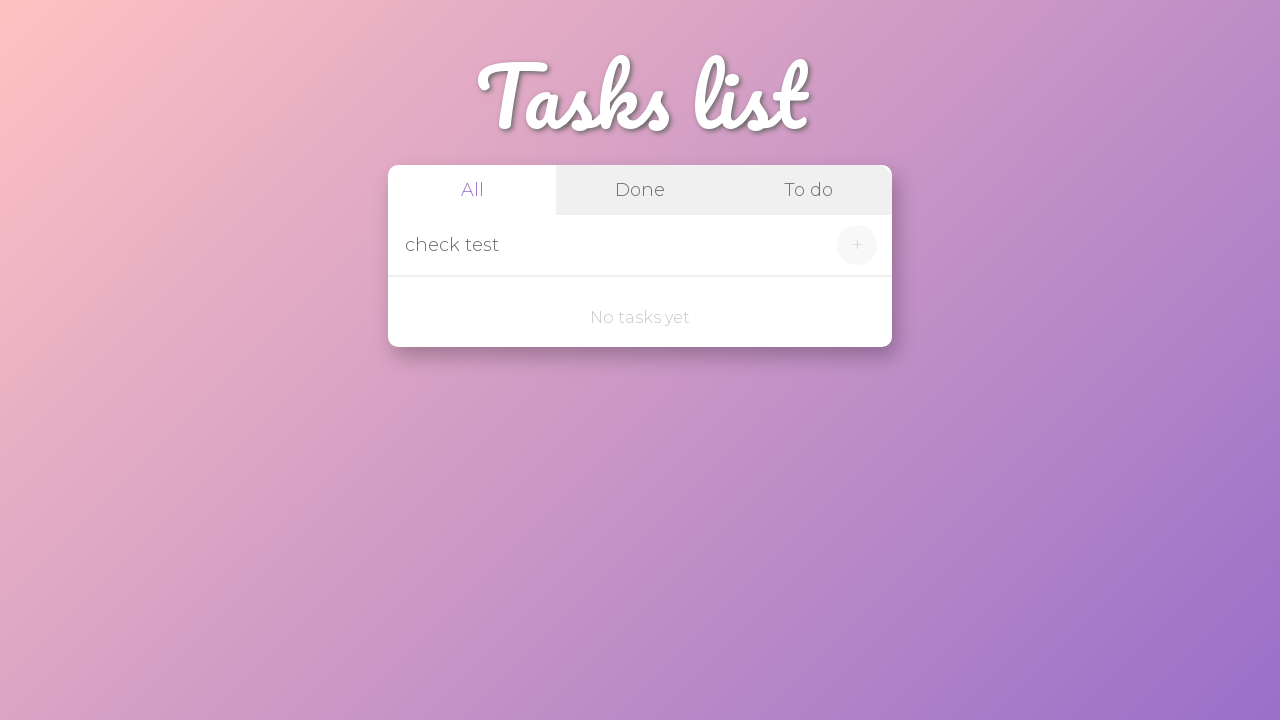

Clicked add button to create initial task at (857, 245) on internal:role=button[name="+"i]
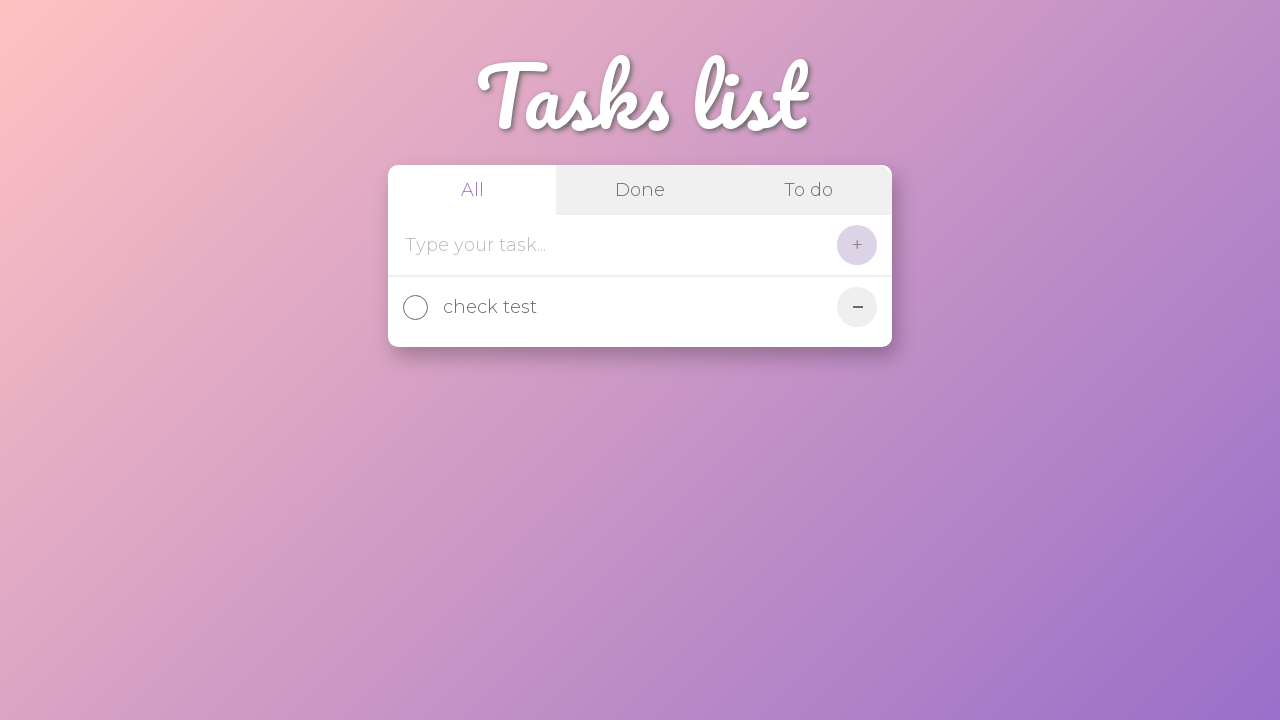

Clicked task input field for task '1' at (614, 245) on internal:attr=[placeholder="Type your task..."i]
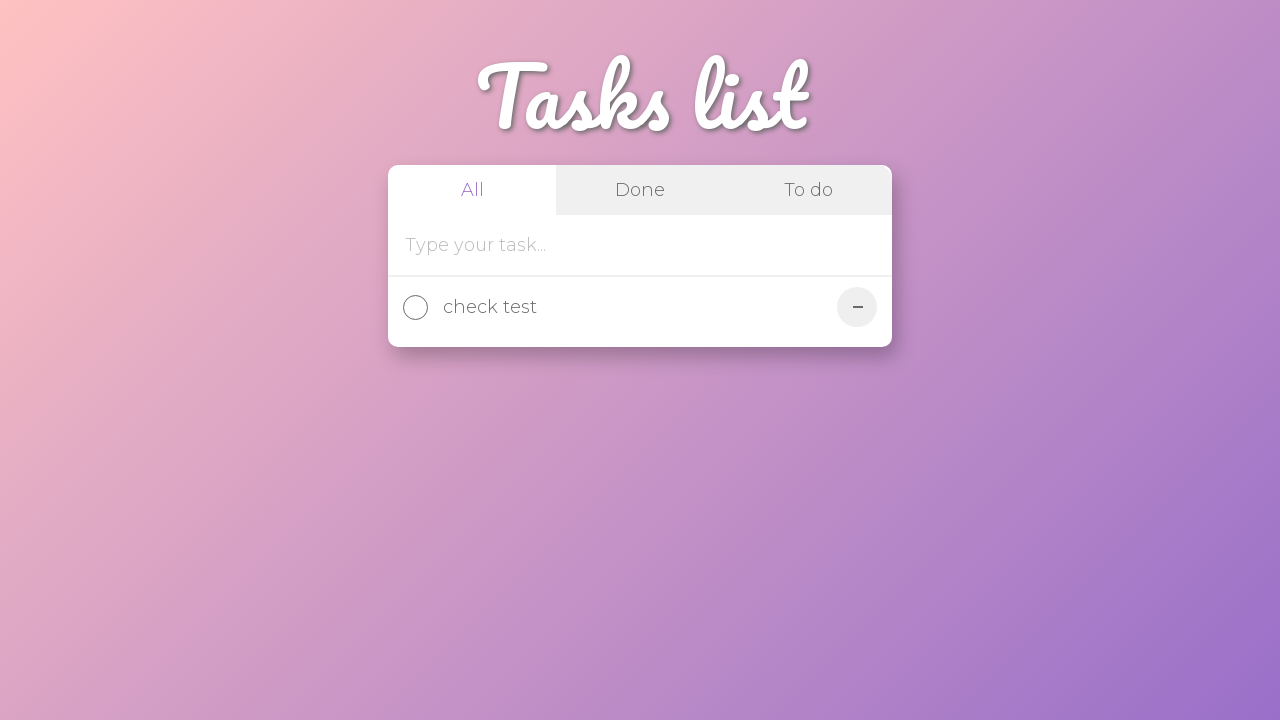

Filled task input with '1' on internal:attr=[placeholder="Type your task..."i]
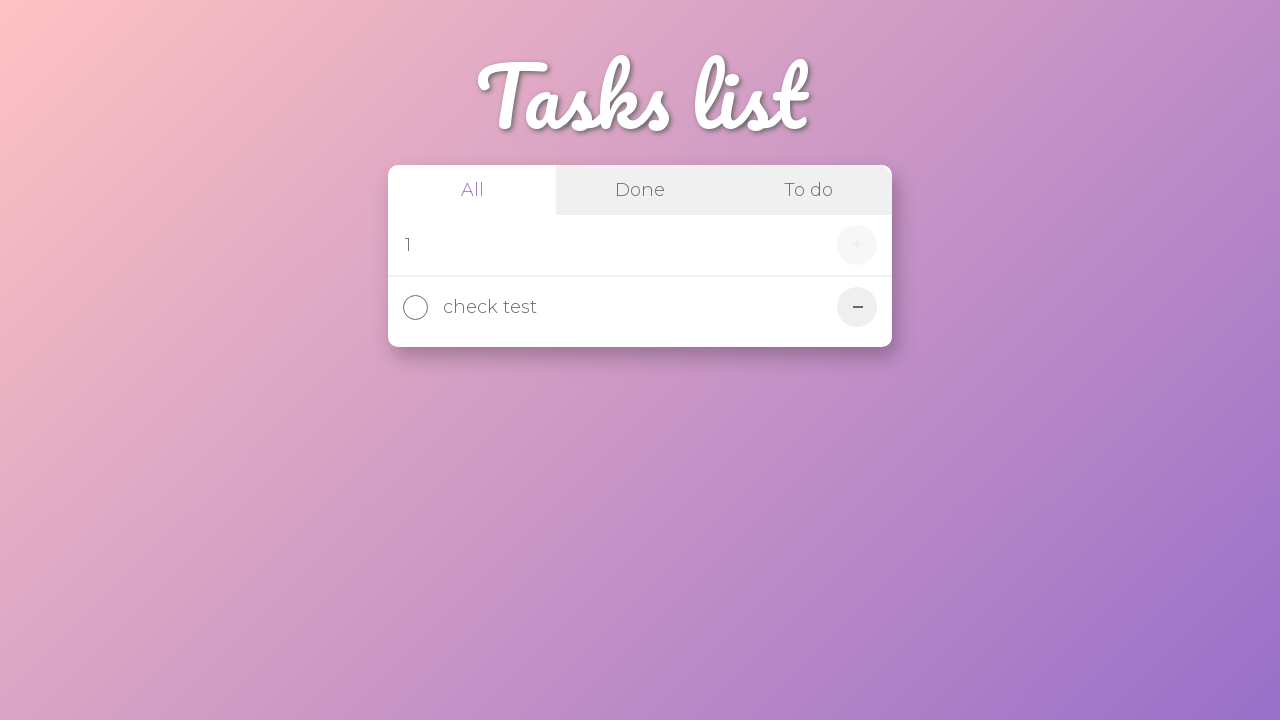

Clicked add button to create task '1' at (857, 245) on internal:role=button[name="+"i]
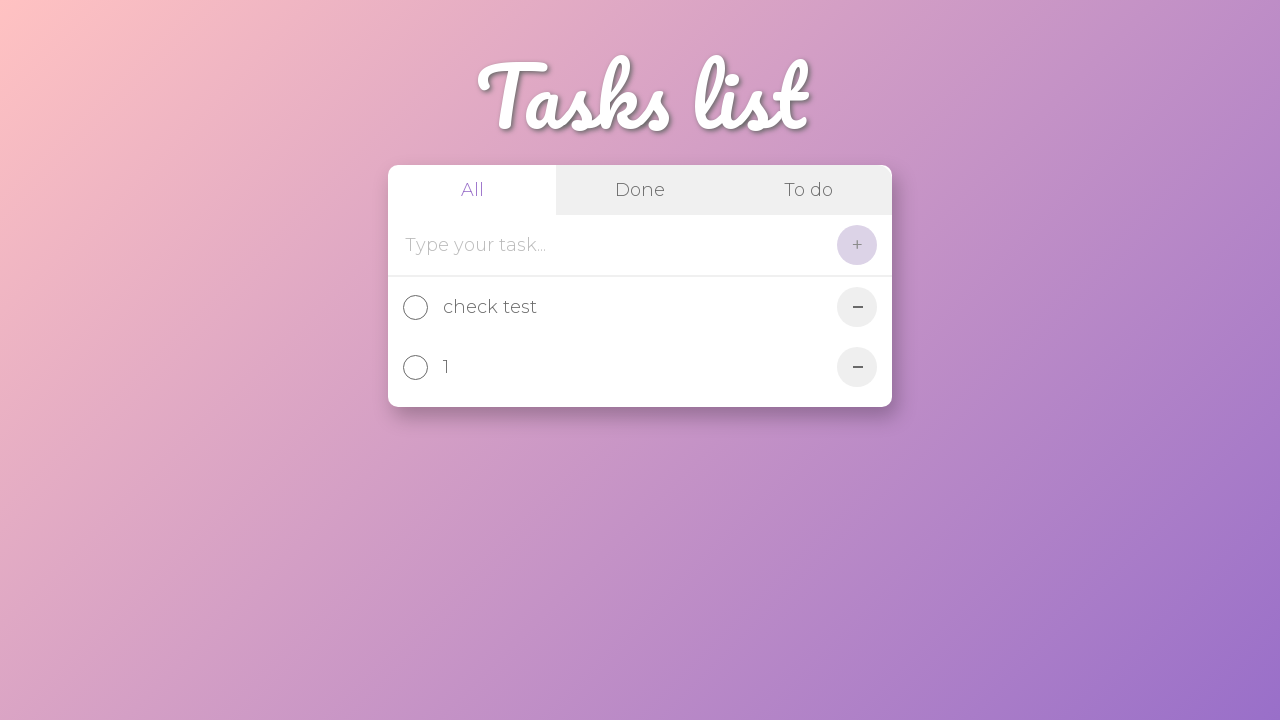

Clicked task input field for task '2' at (614, 245) on internal:attr=[placeholder="Type your task..."i]
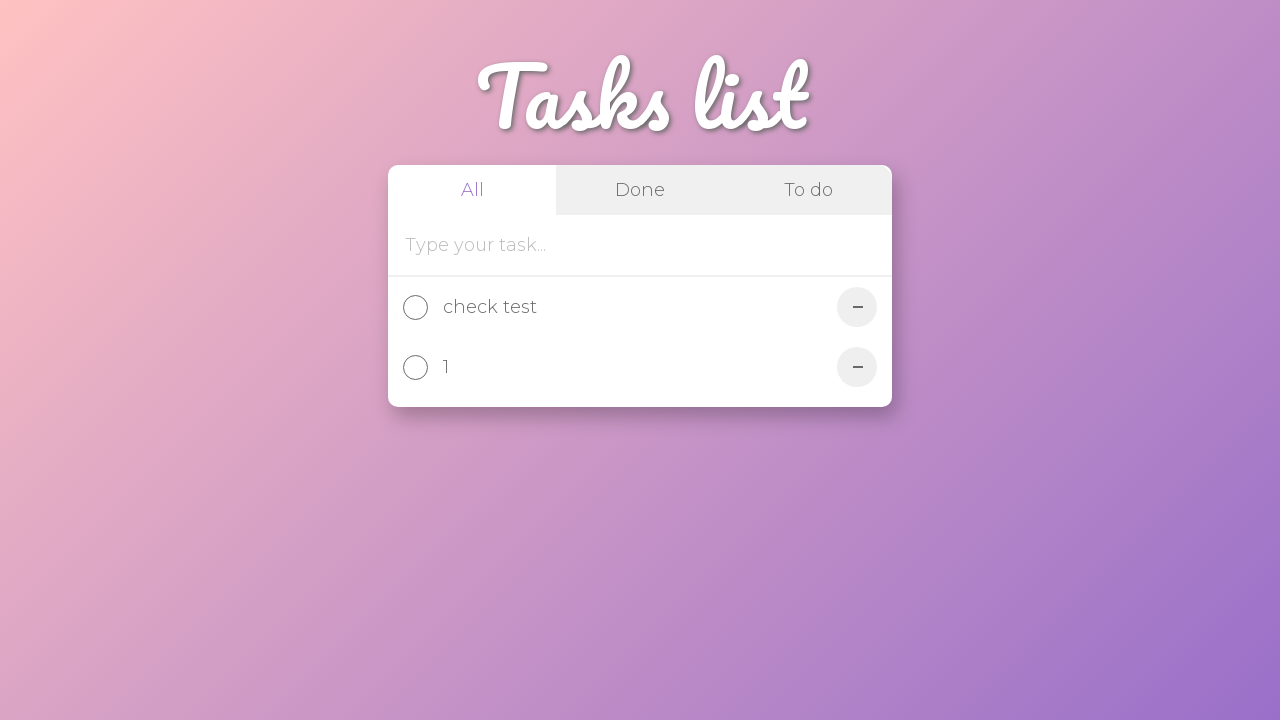

Filled task input with '2' on internal:attr=[placeholder="Type your task..."i]
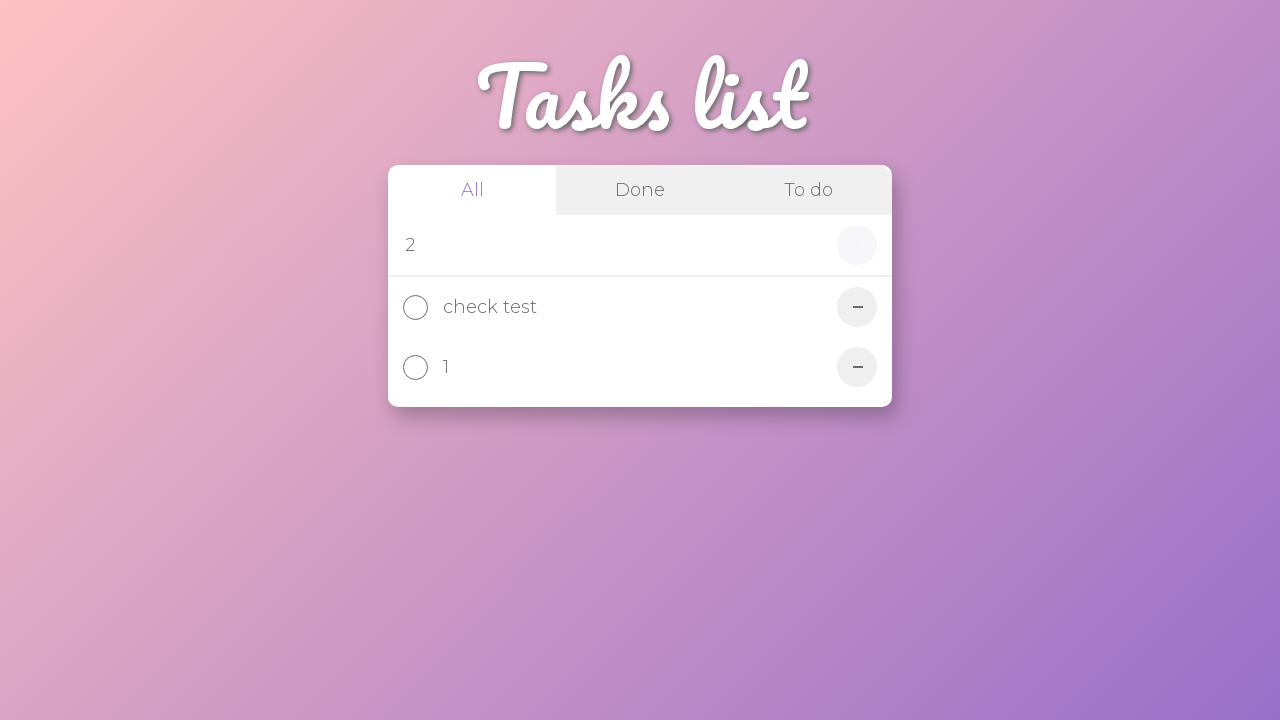

Clicked add button to create task '2' at (857, 245) on internal:role=button[name="+"i]
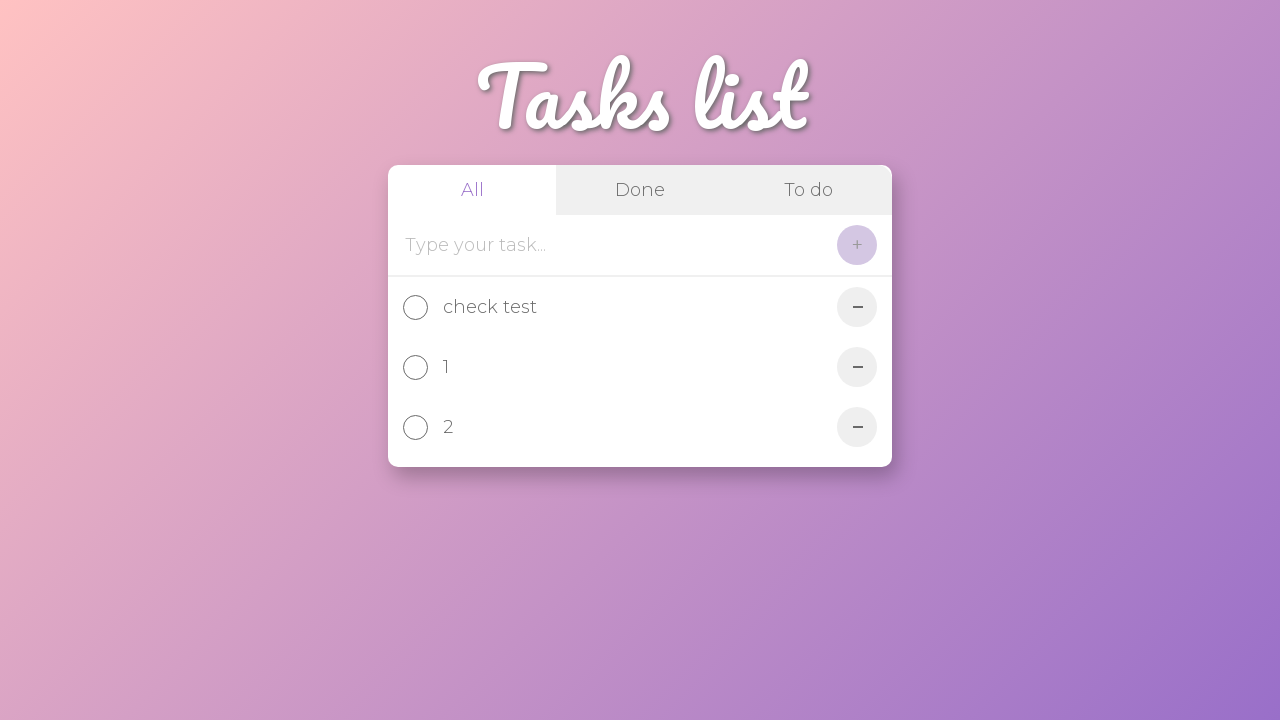

Clicked task input field for task '3' at (614, 245) on internal:attr=[placeholder="Type your task..."i]
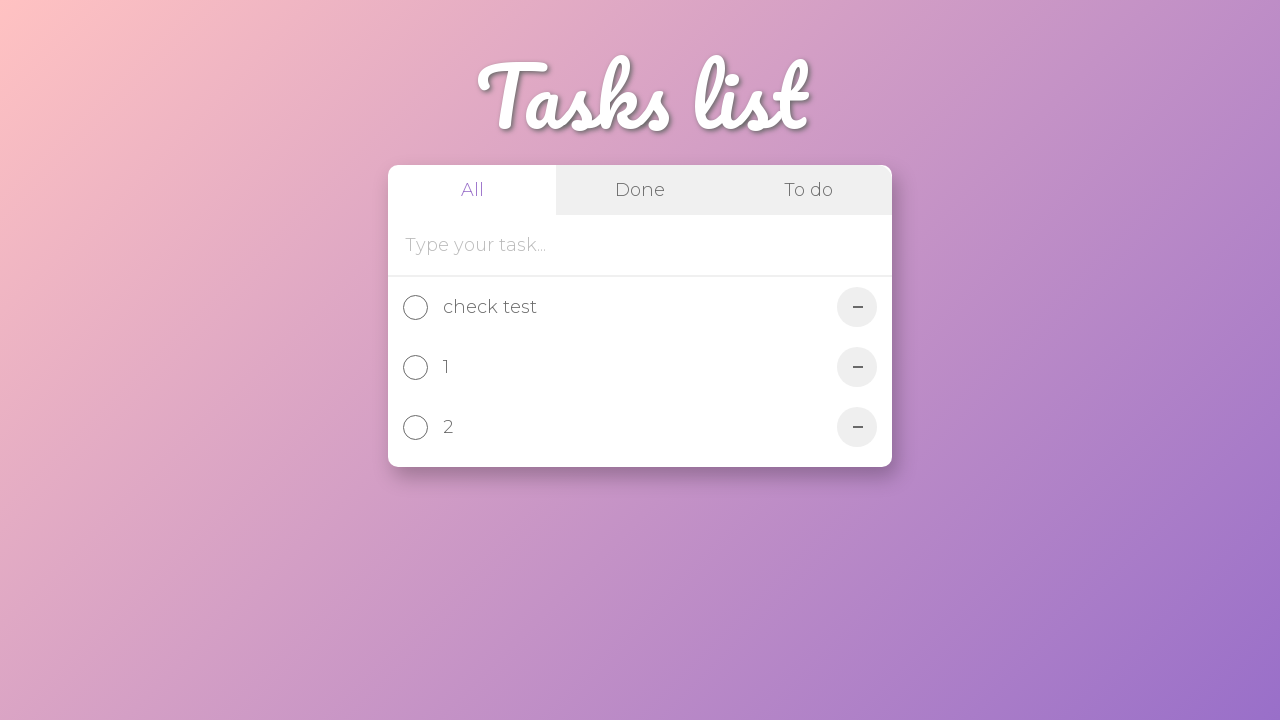

Filled task input with '3' on internal:attr=[placeholder="Type your task..."i]
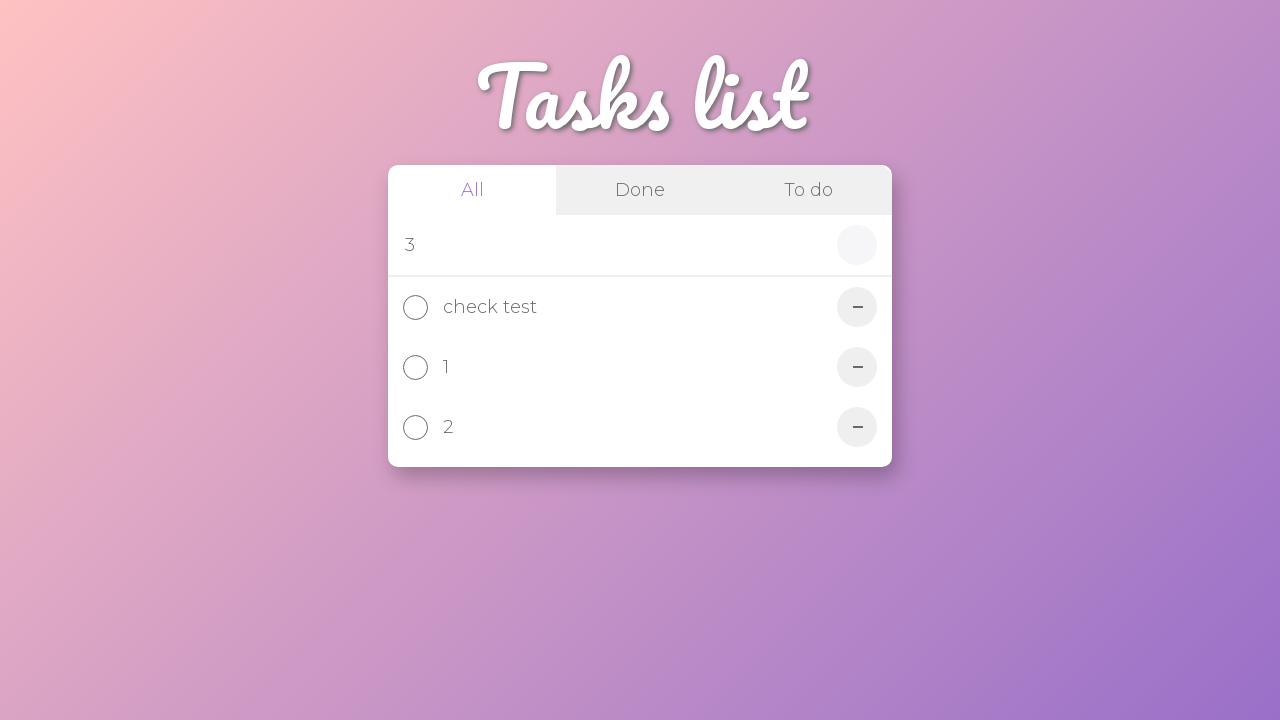

Clicked add button to create task '3' at (857, 245) on internal:role=button[name="+"i]
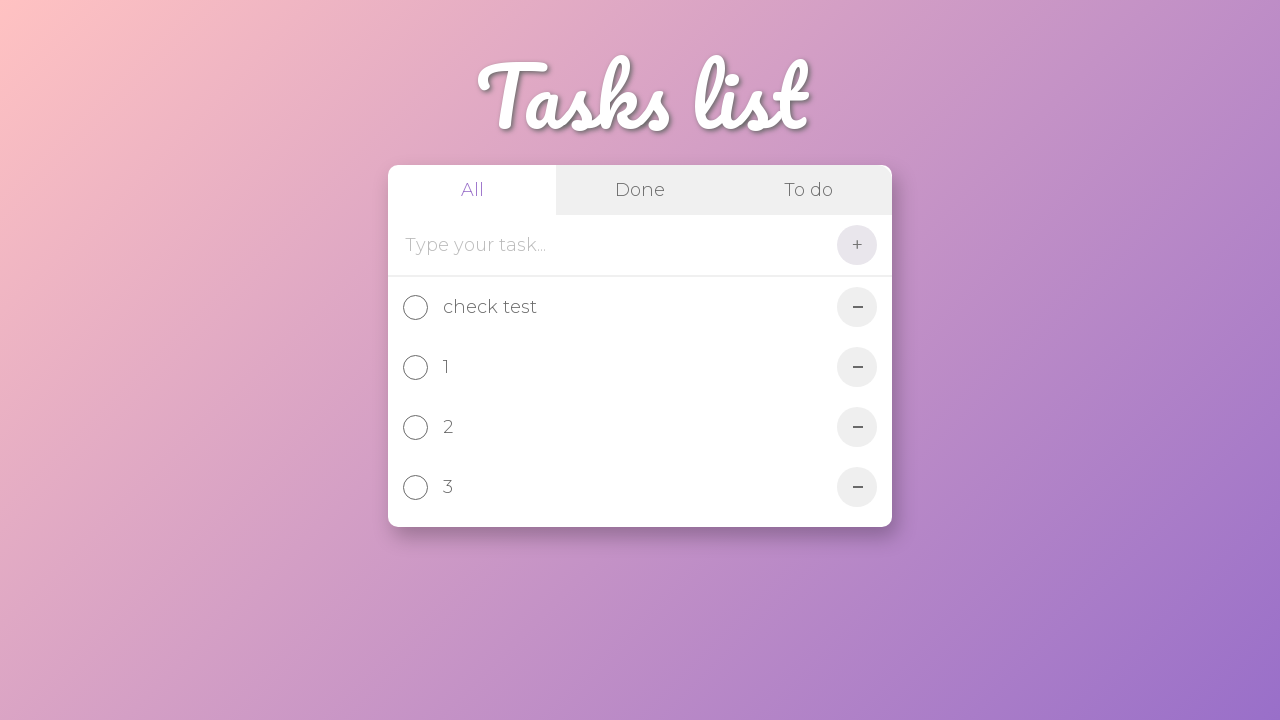

Clicked task input field for task '4' at (614, 245) on internal:attr=[placeholder="Type your task..."i]
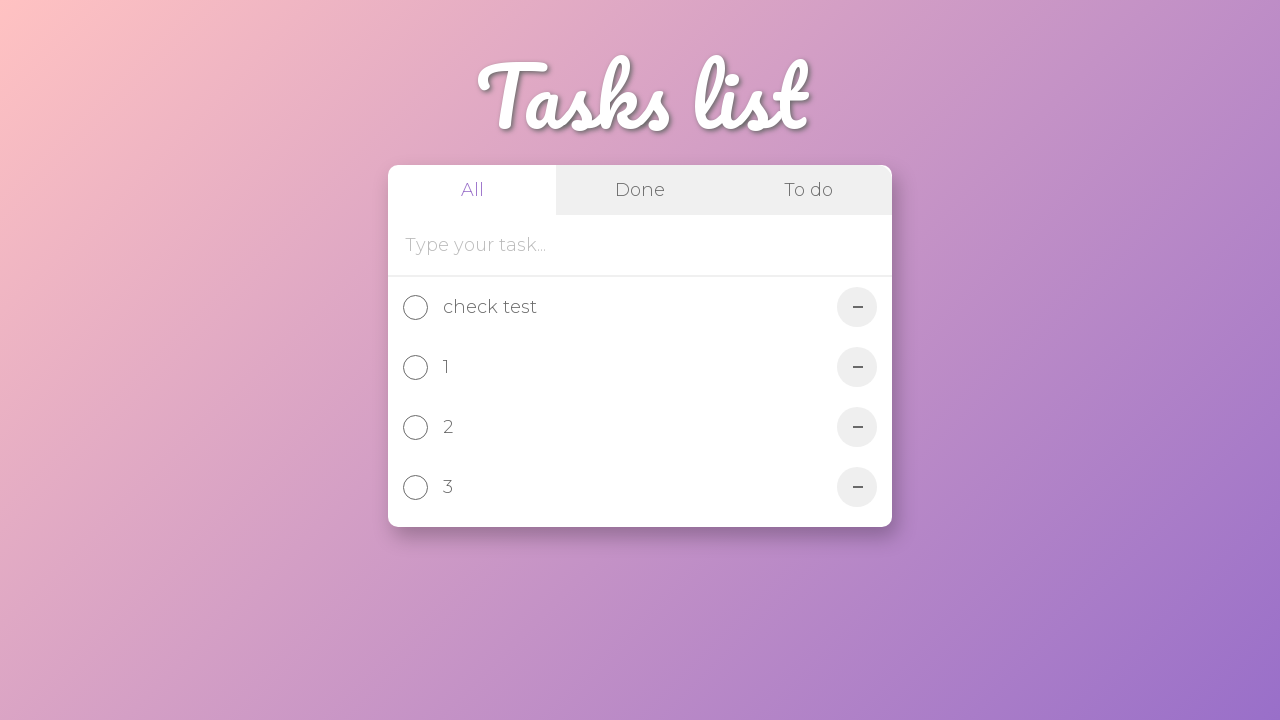

Filled task input with '4' on internal:attr=[placeholder="Type your task..."i]
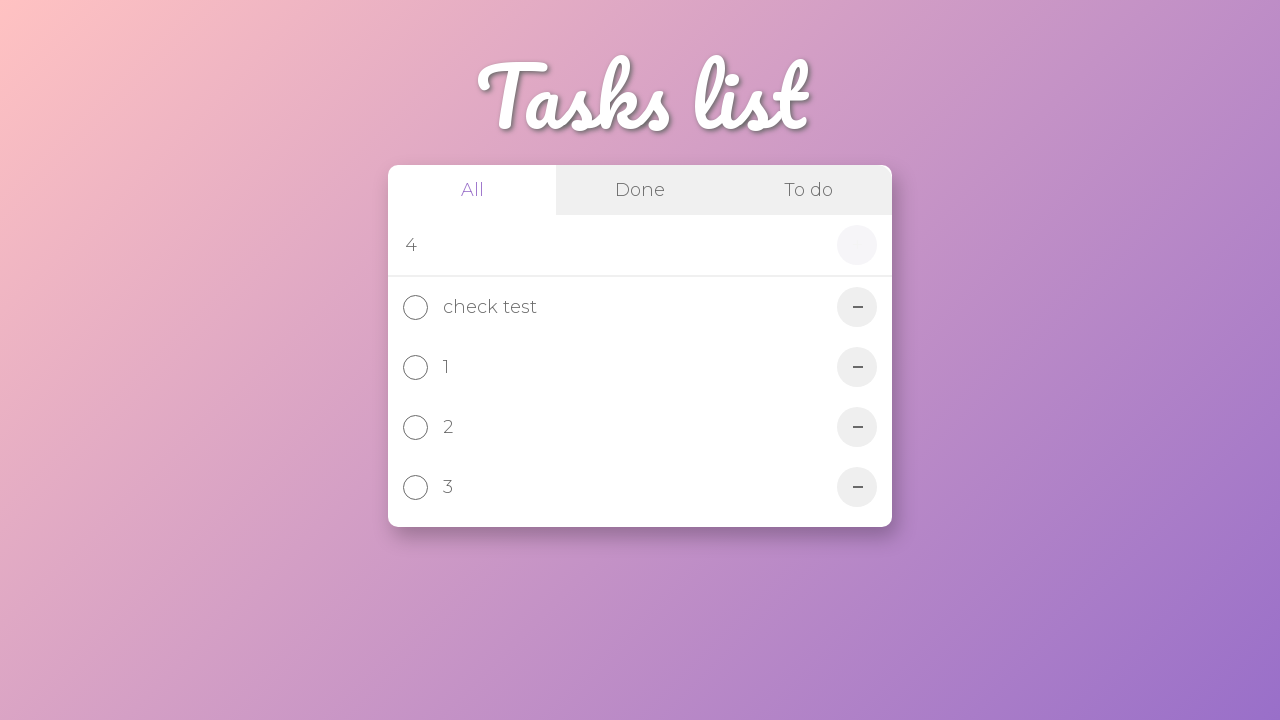

Clicked add button to create task '4' at (857, 245) on internal:role=button[name="+"i]
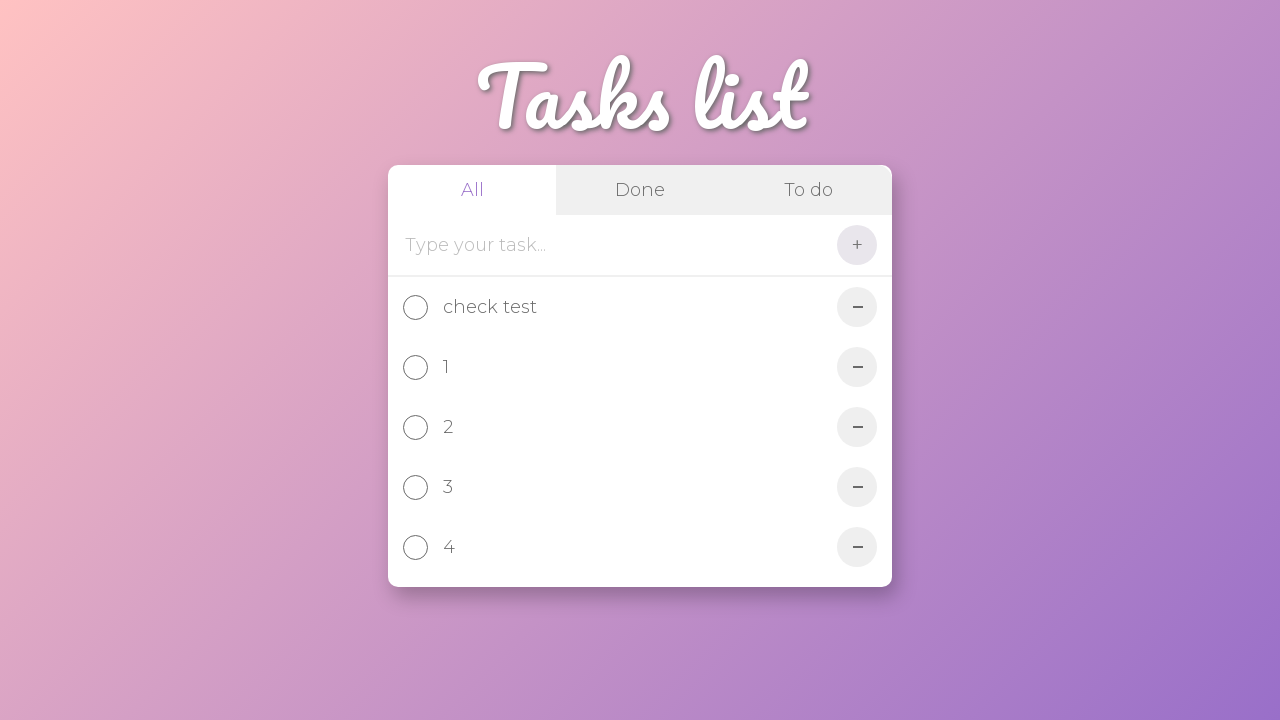

Clicked task input field for task '5' at (614, 245) on internal:attr=[placeholder="Type your task..."i]
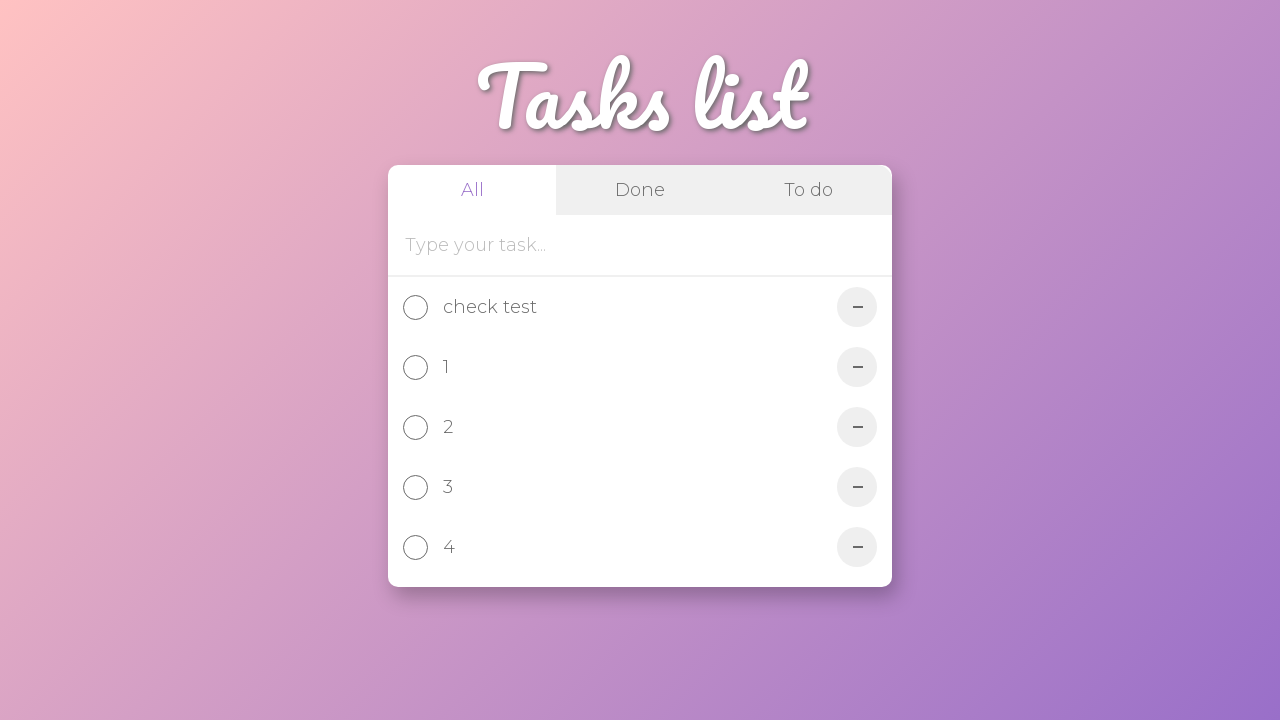

Filled task input with '5' on internal:attr=[placeholder="Type your task..."i]
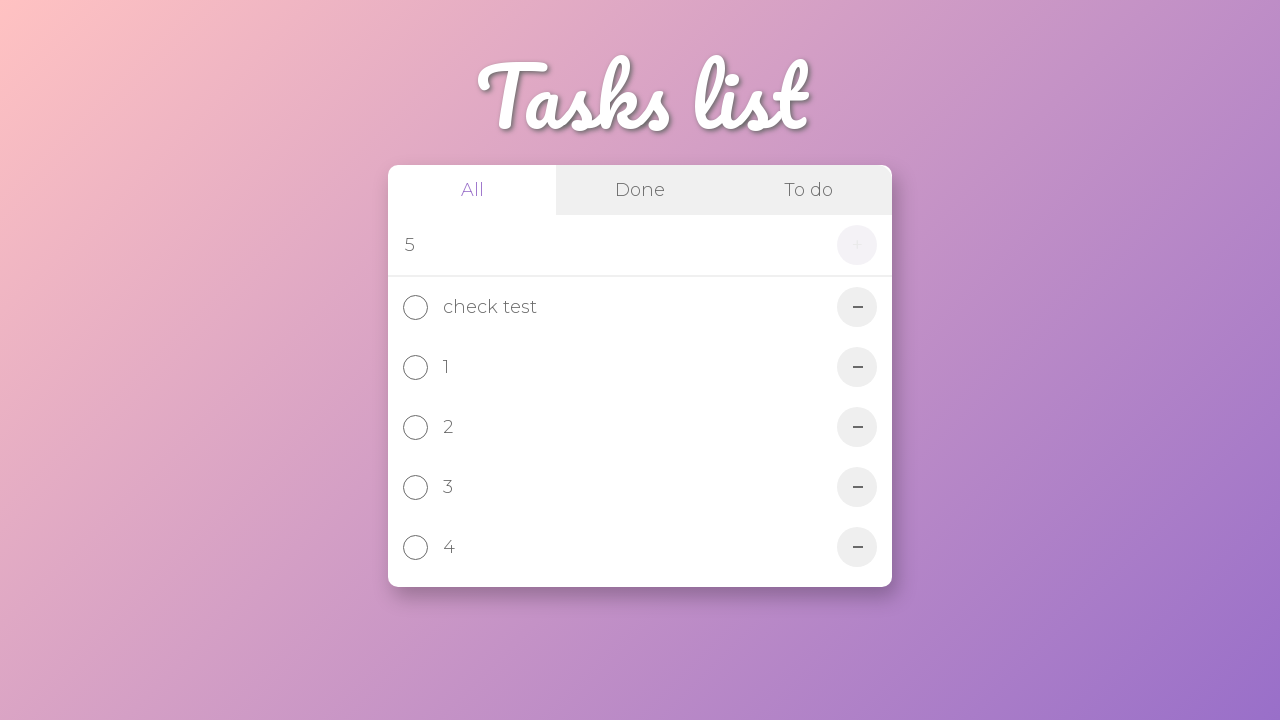

Clicked add button to create task '5' at (857, 245) on internal:role=button[name="+"i]
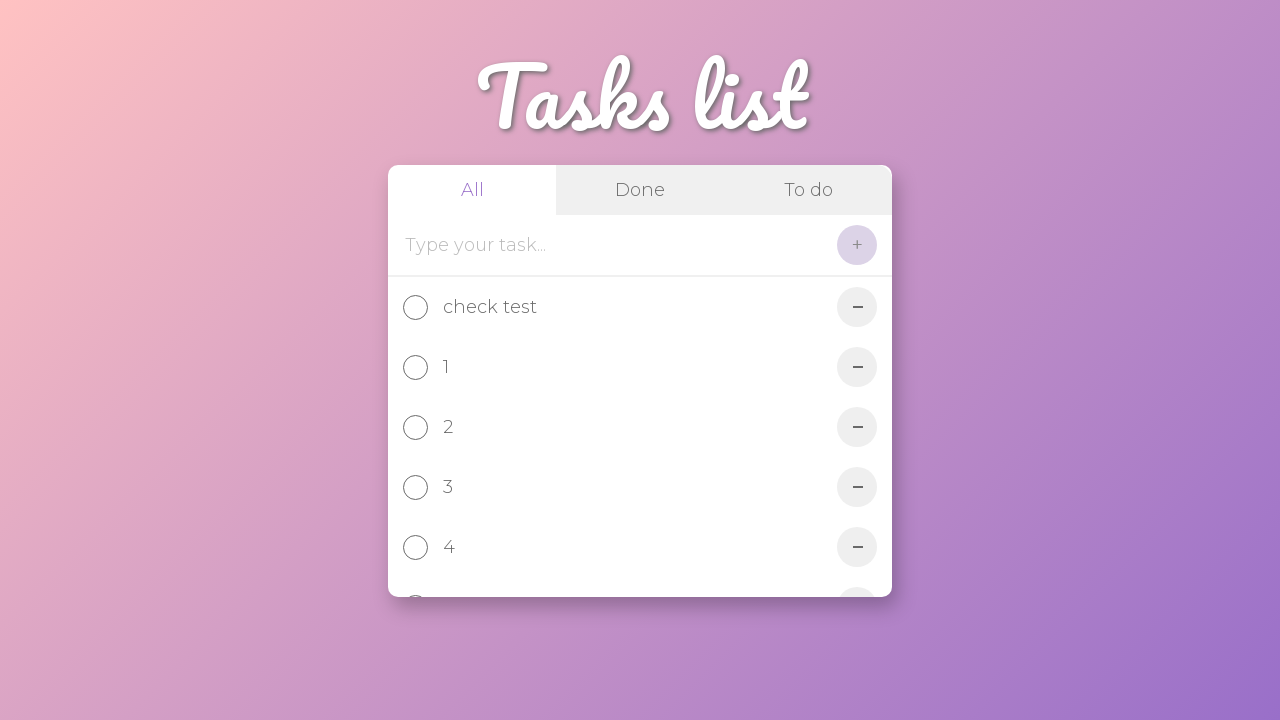

Clicked task input field for task '6' at (614, 245) on internal:attr=[placeholder="Type your task..."i]
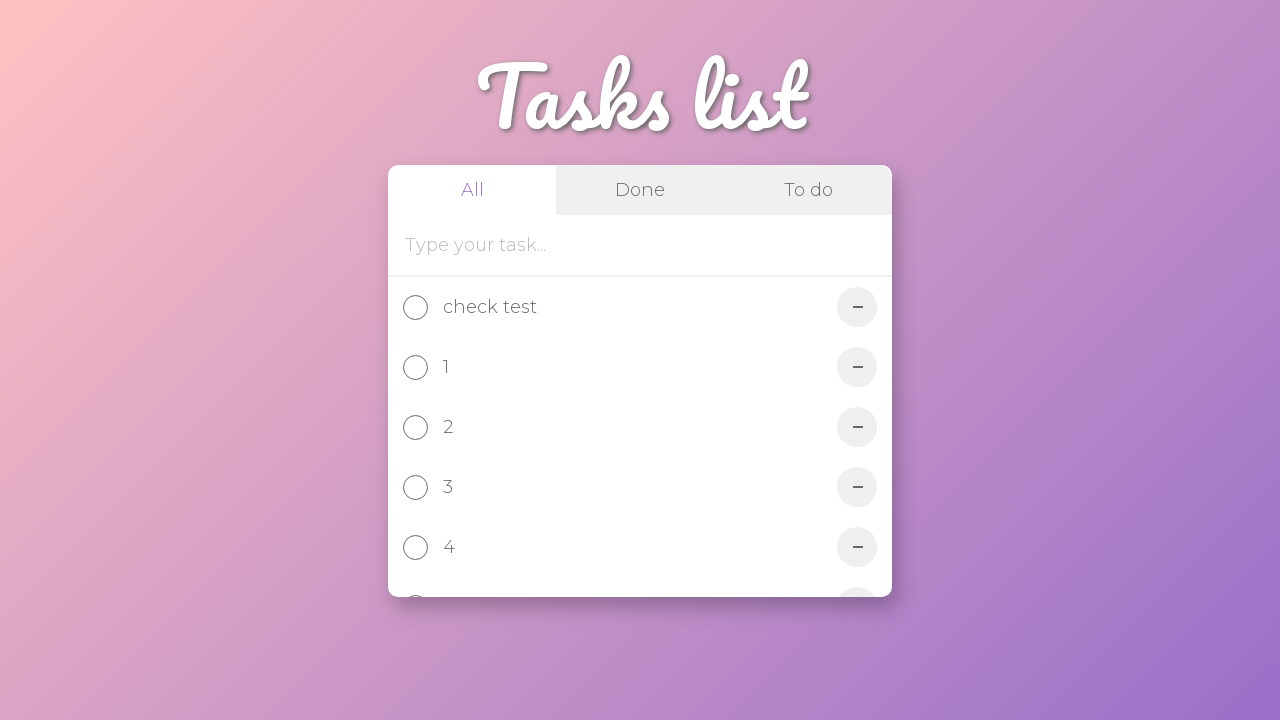

Filled task input with '6' on internal:attr=[placeholder="Type your task..."i]
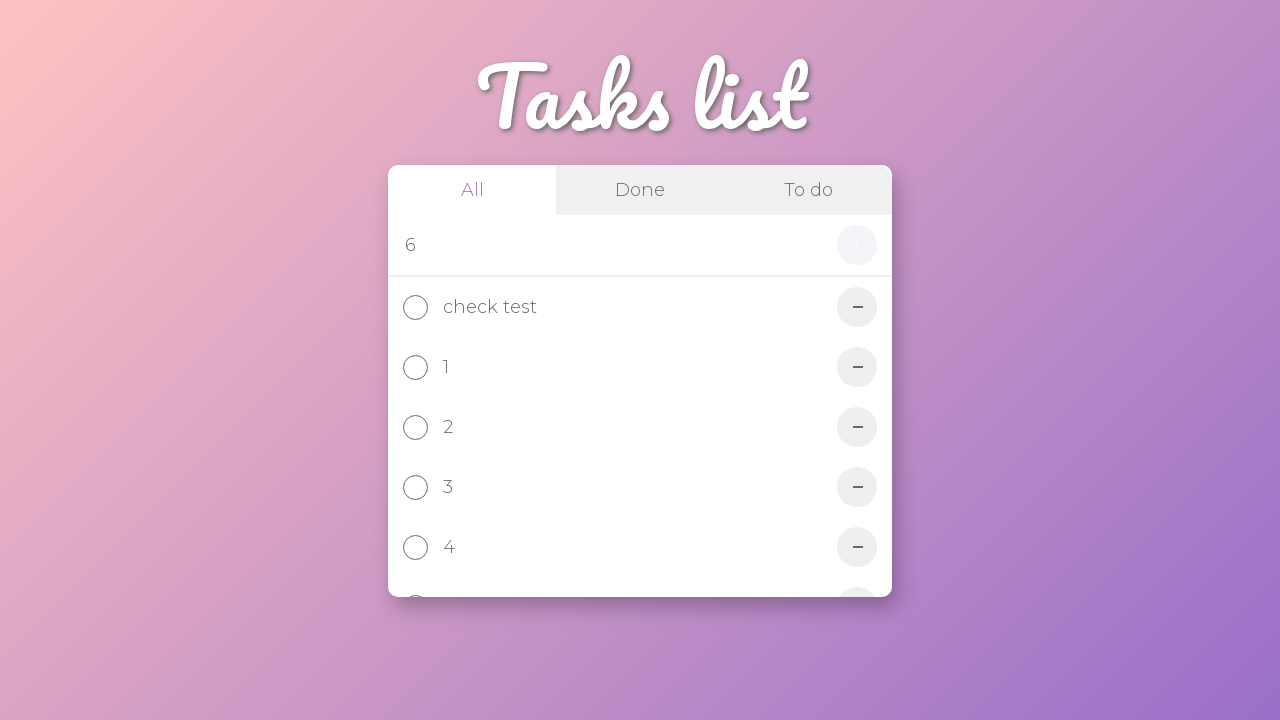

Clicked add button to create task '6' at (857, 245) on internal:role=button[name="+"i]
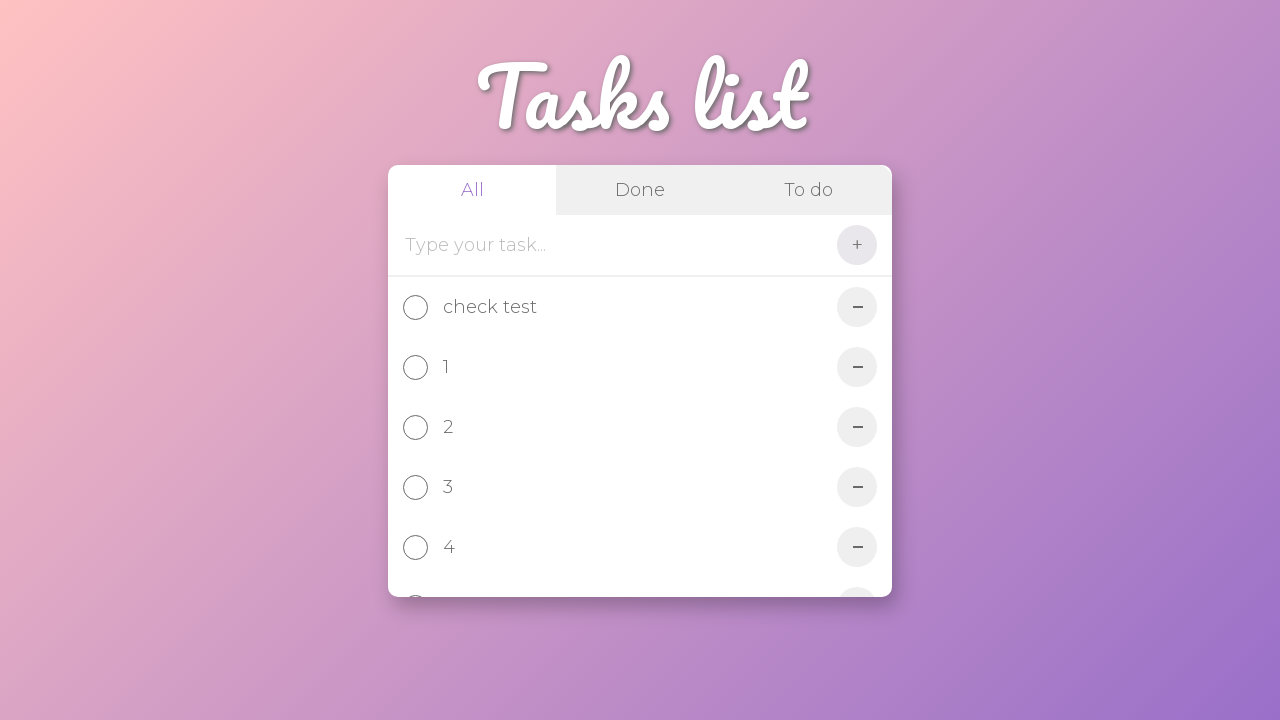

Clicked task input field for task '7' at (614, 245) on internal:attr=[placeholder="Type your task..."i]
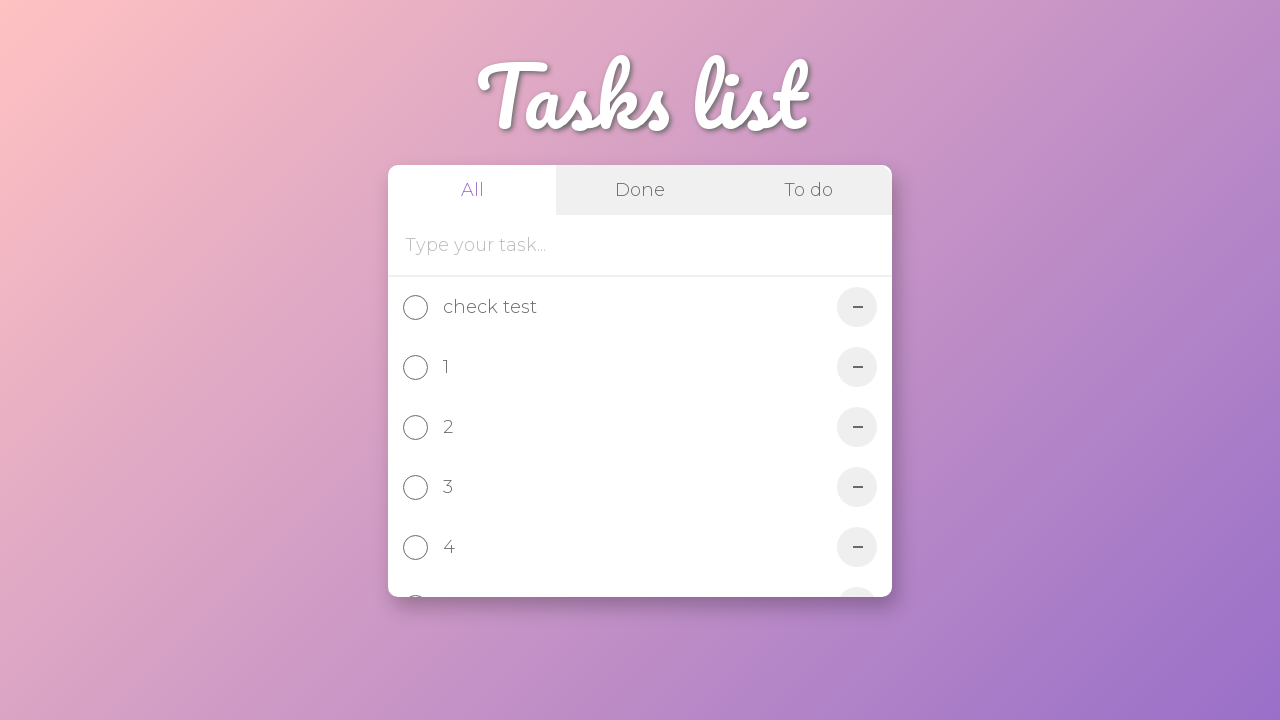

Filled task input with '7' on internal:attr=[placeholder="Type your task..."i]
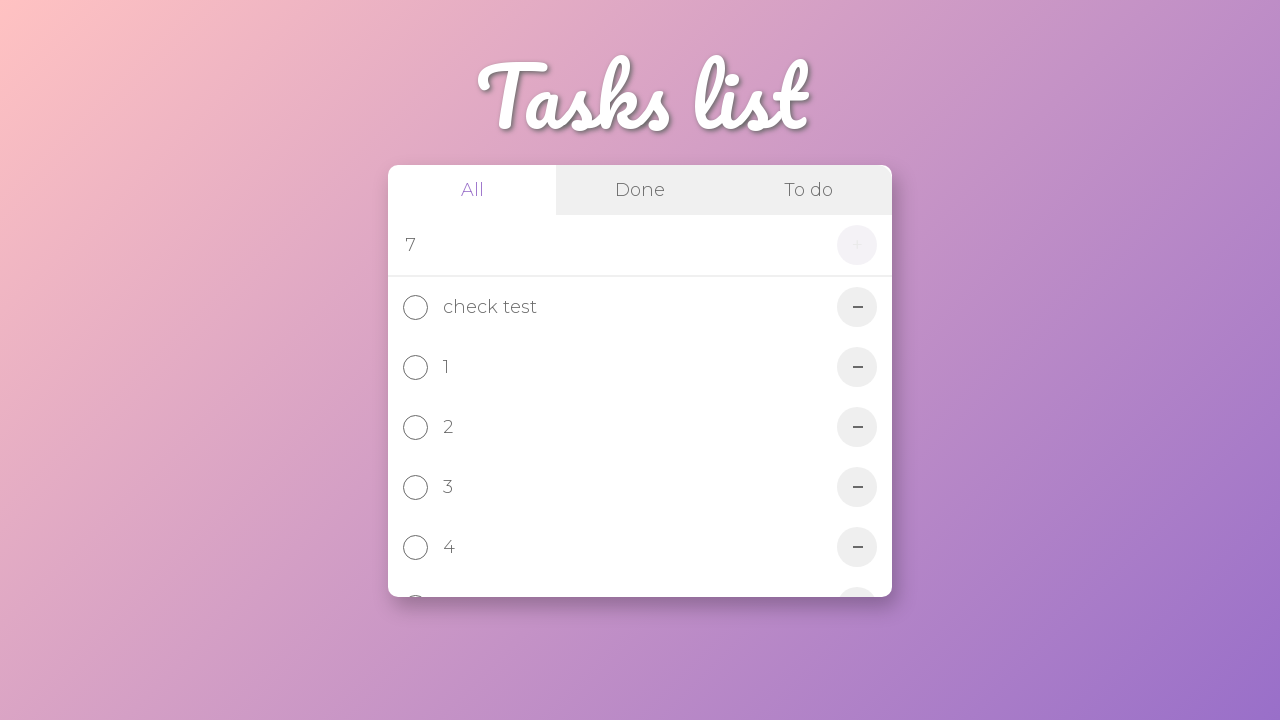

Clicked add button to create task '7' at (857, 245) on internal:role=button[name="+"i]
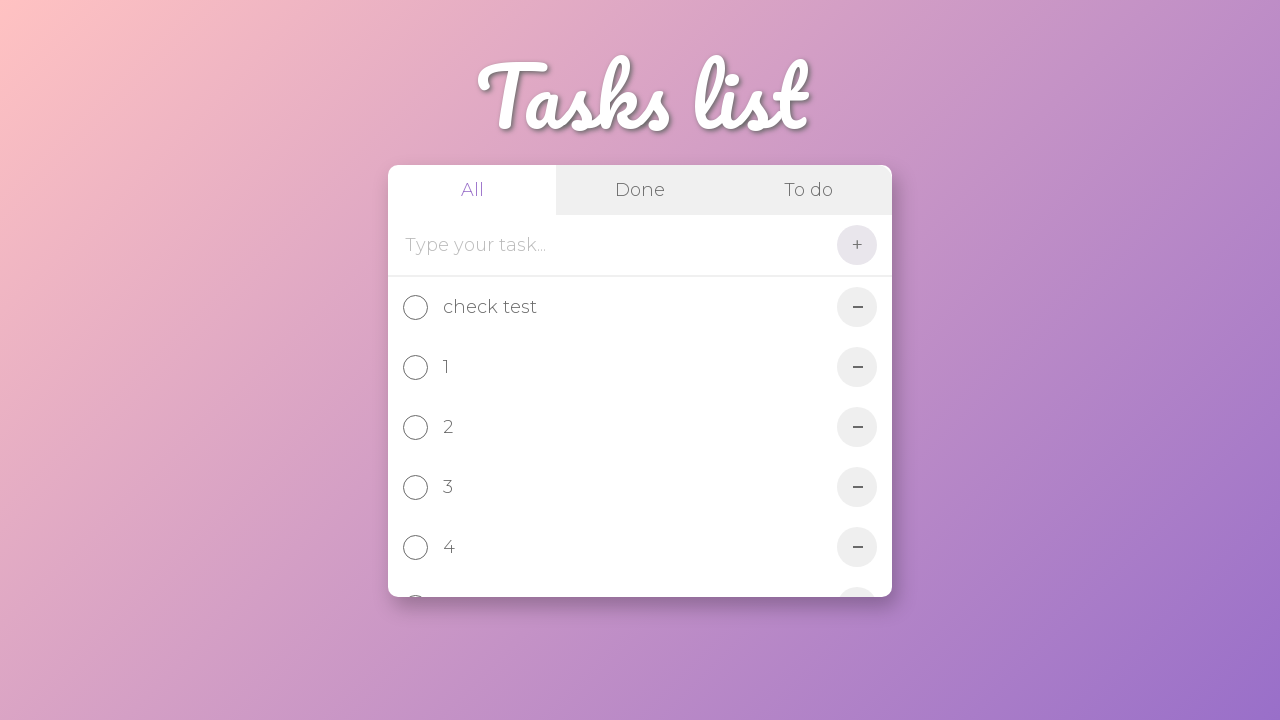

Clicked task input field for task '8' at (614, 245) on internal:attr=[placeholder="Type your task..."i]
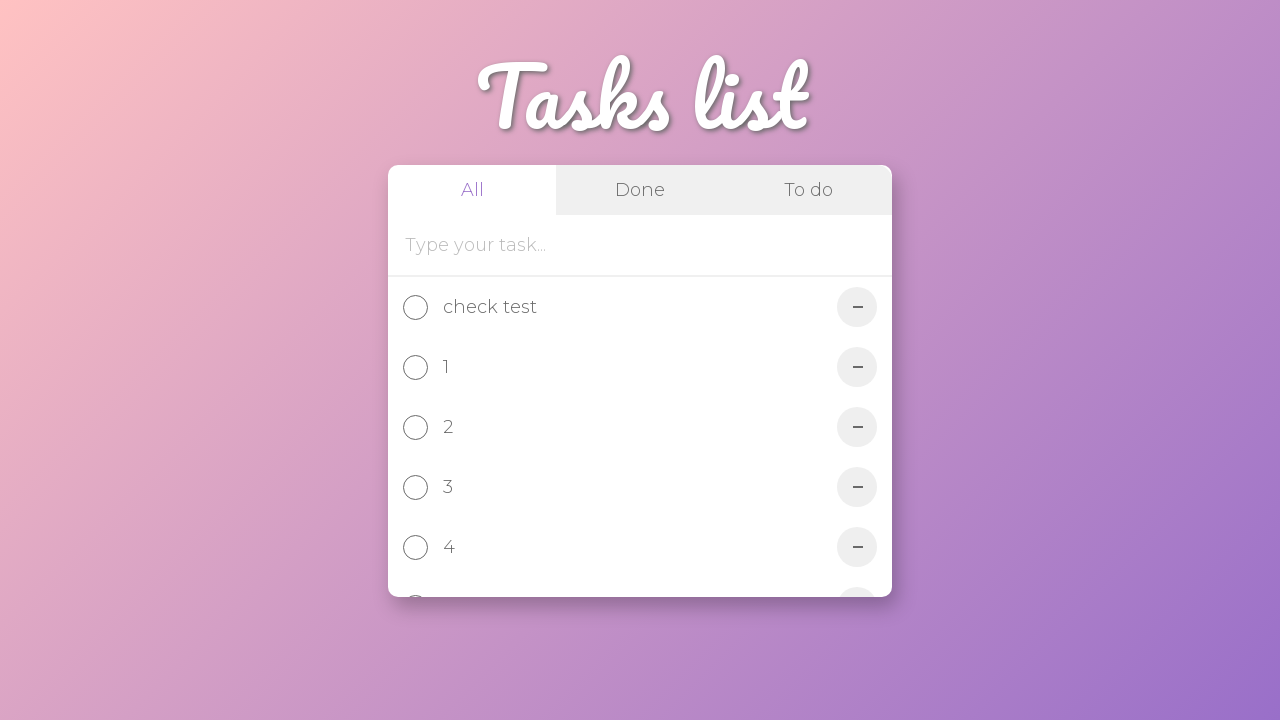

Filled task input with '8' on internal:attr=[placeholder="Type your task..."i]
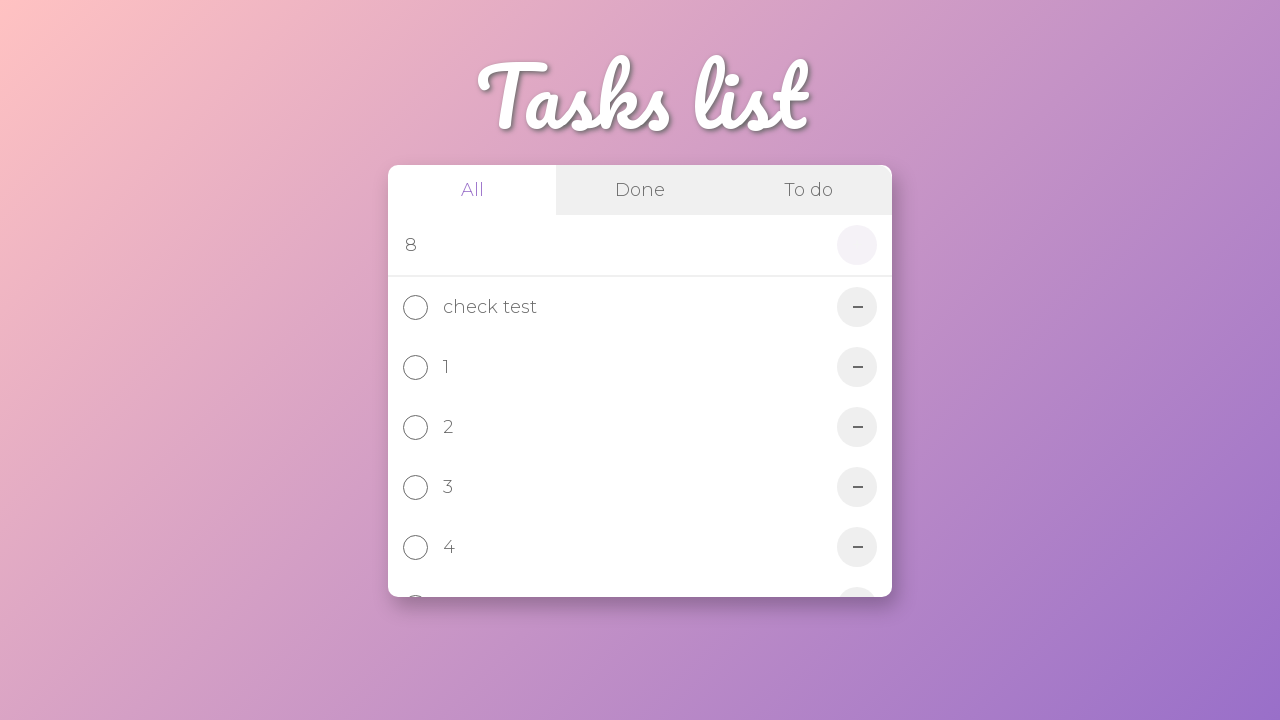

Clicked add button to create task '8' at (857, 245) on internal:role=button[name="+"i]
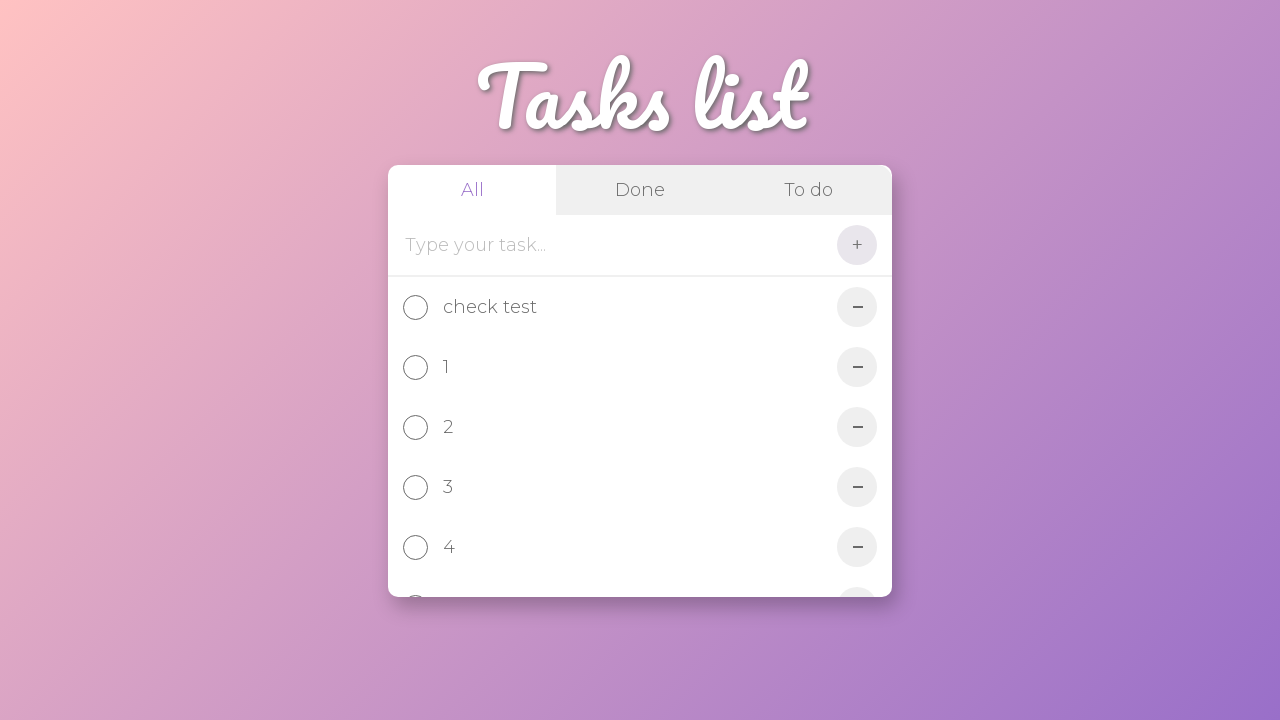

Clicked task input field for task '9' at (614, 245) on internal:attr=[placeholder="Type your task..."i]
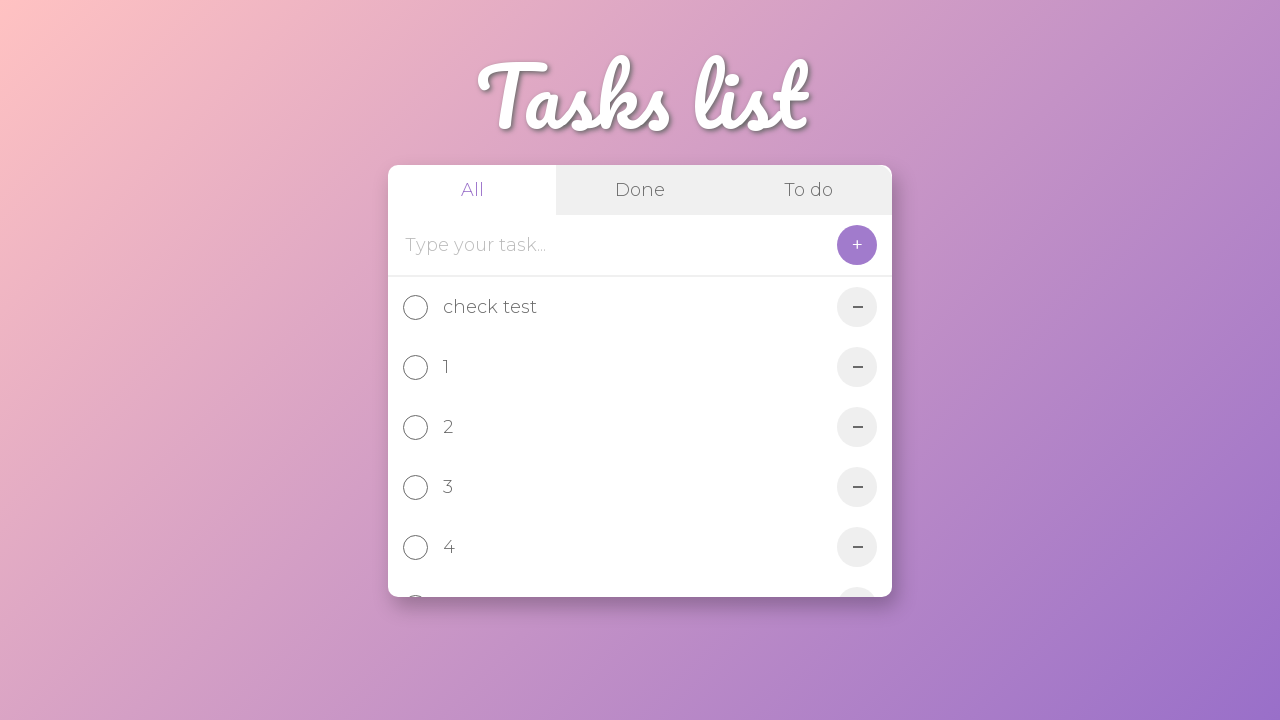

Filled task input with '9' on internal:attr=[placeholder="Type your task..."i]
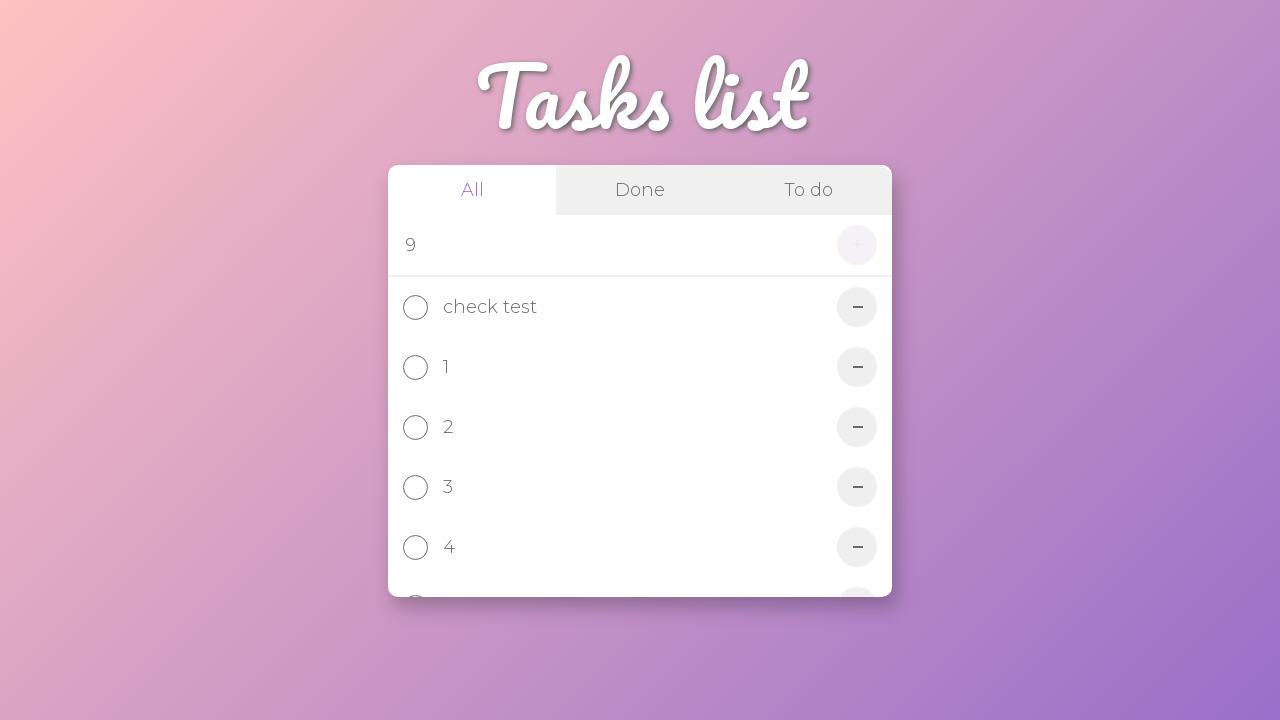

Clicked add button to create task '9' at (857, 245) on internal:role=button[name="+"i]
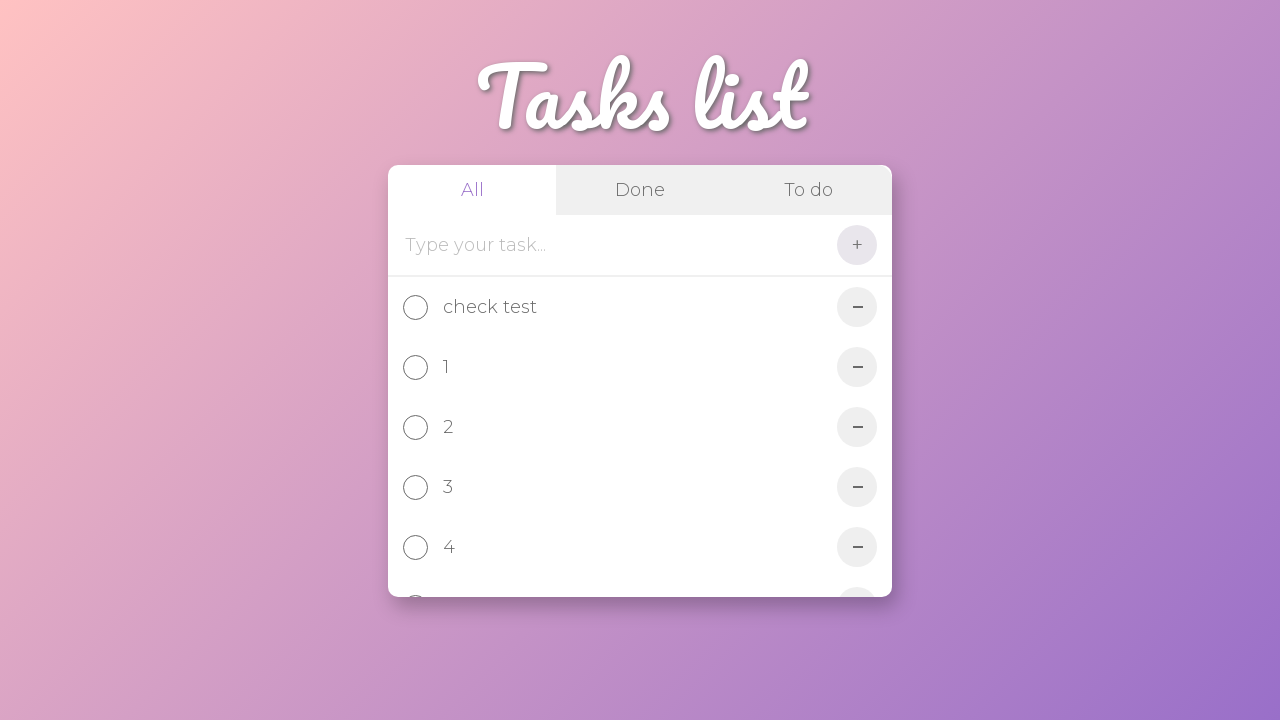

Clicked task input field for task '10' at (614, 245) on internal:attr=[placeholder="Type your task..."i]
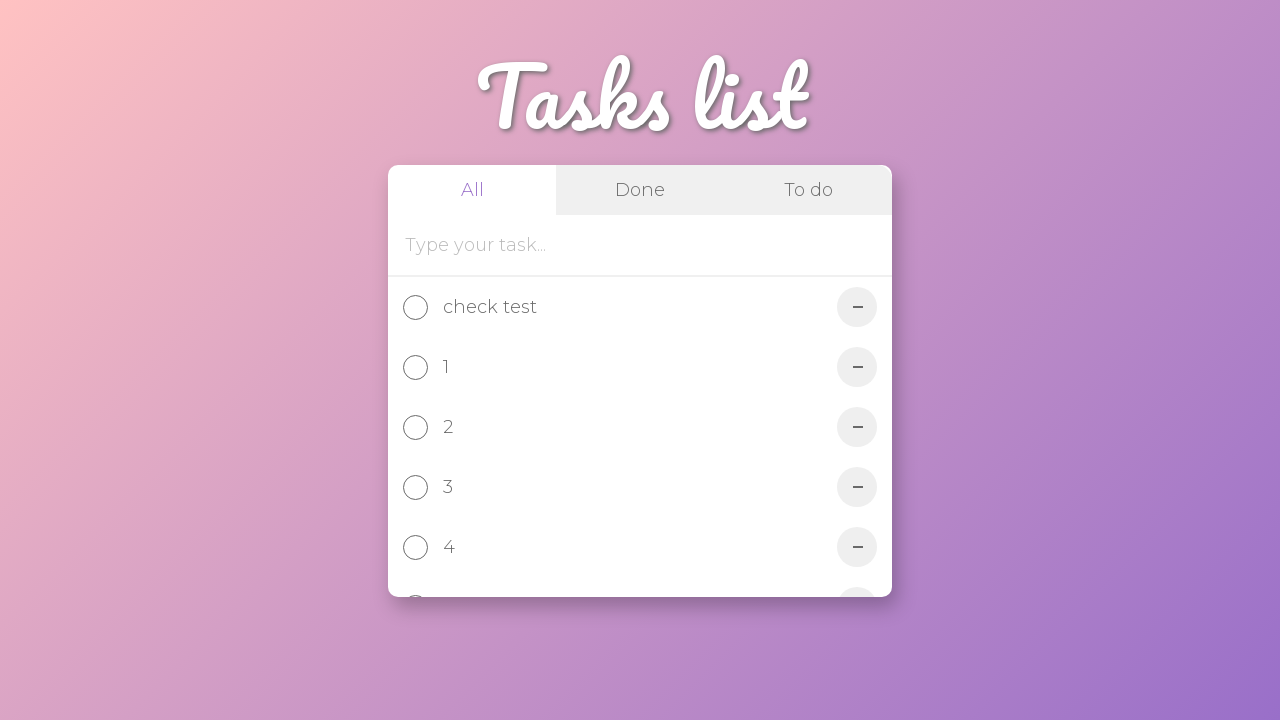

Filled task input with '10' on internal:attr=[placeholder="Type your task..."i]
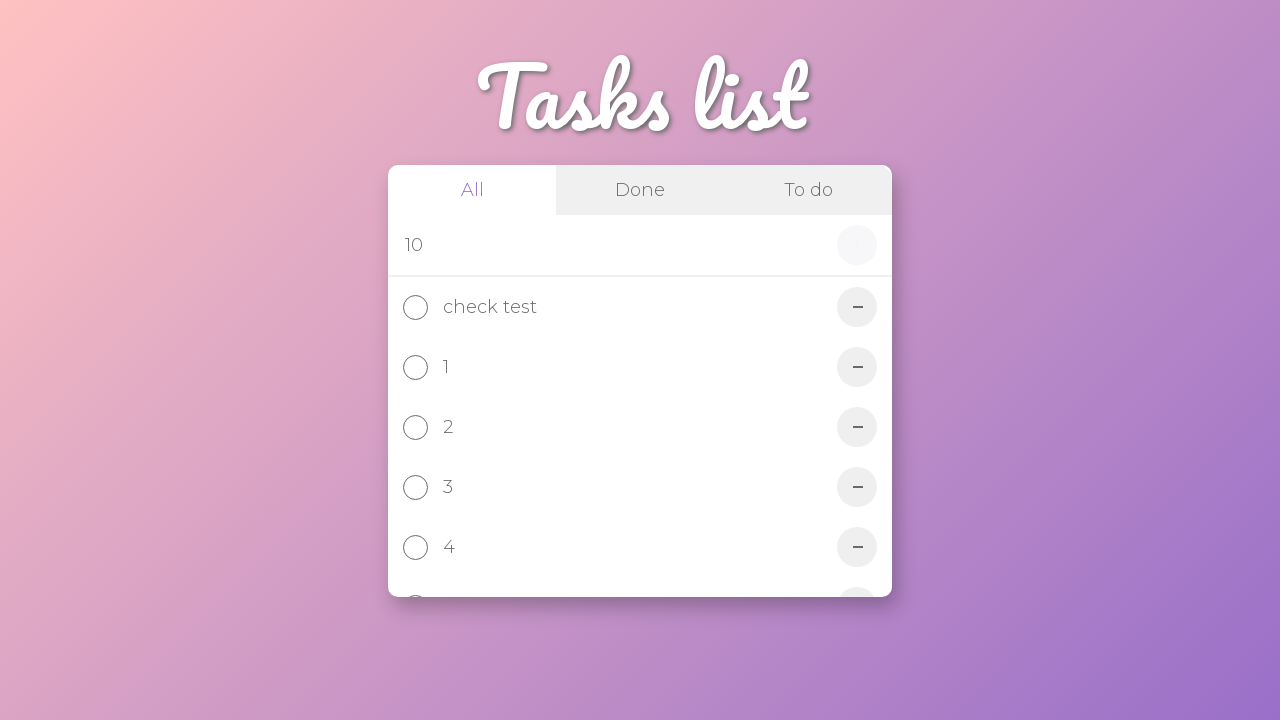

Clicked add button to create task '10' at (857, 245) on internal:role=button[name="+"i]
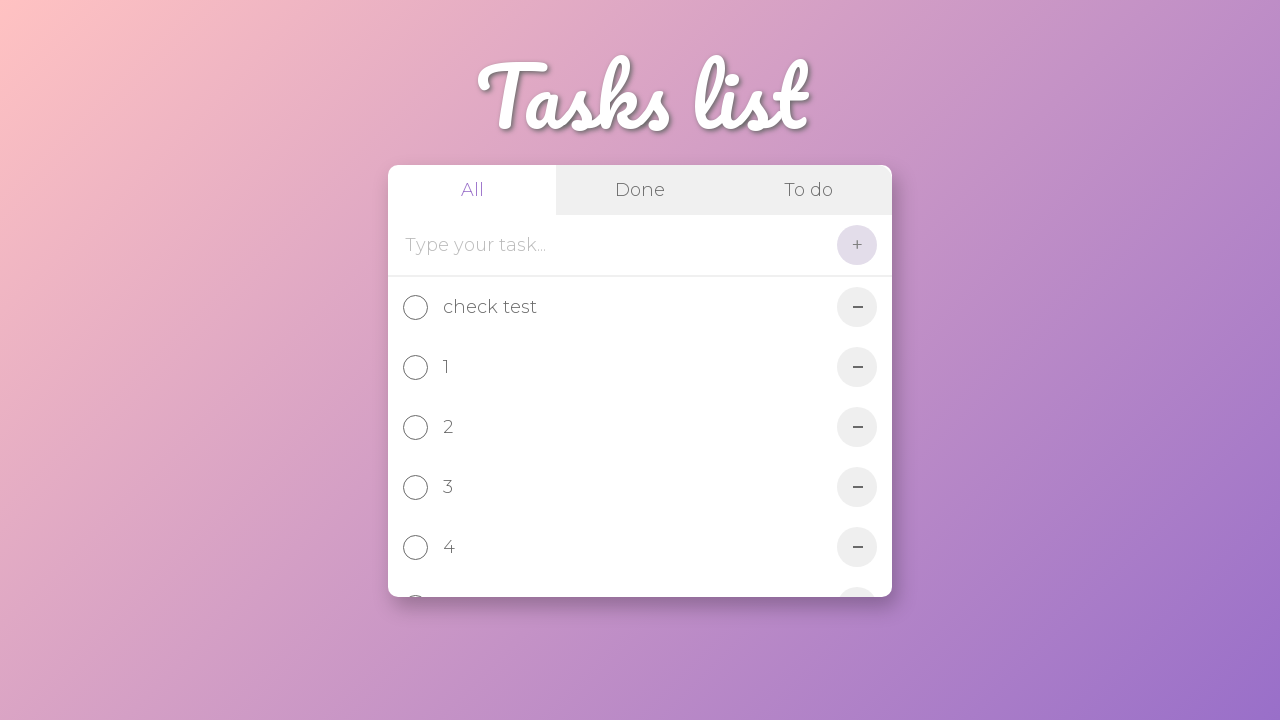

Scrolled task list to last element (task '10')
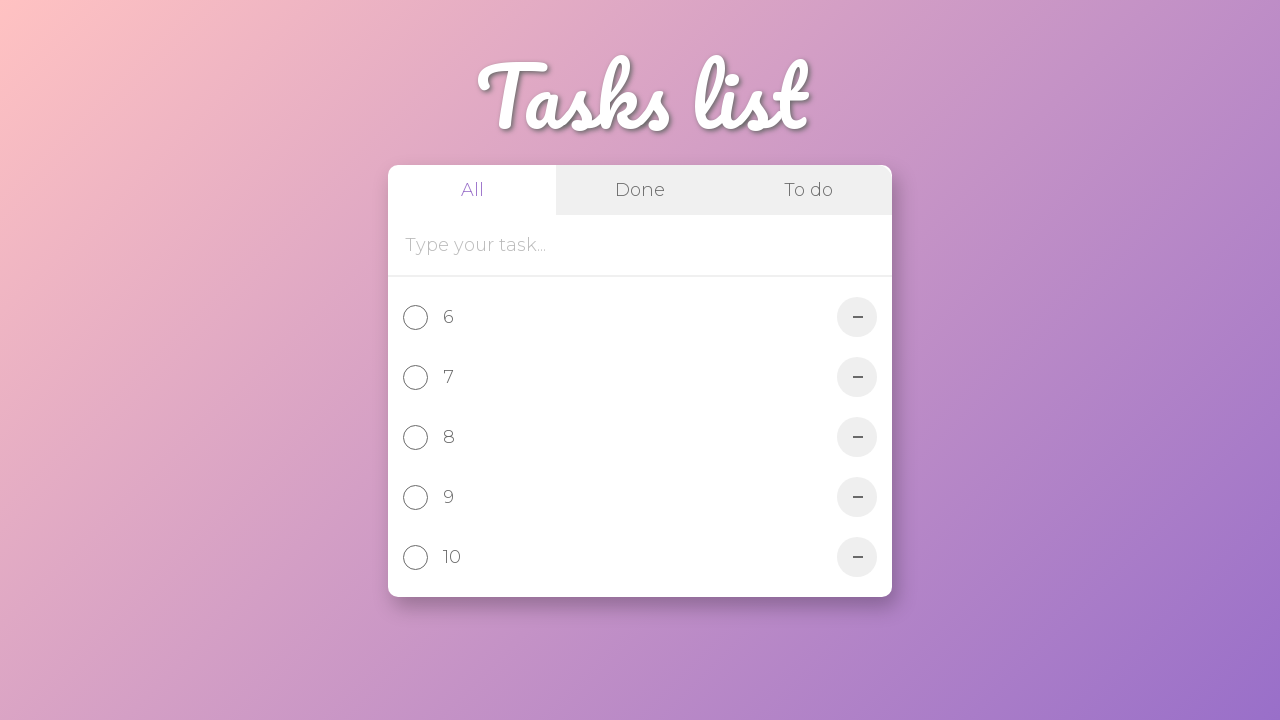

Verified last task element is visible
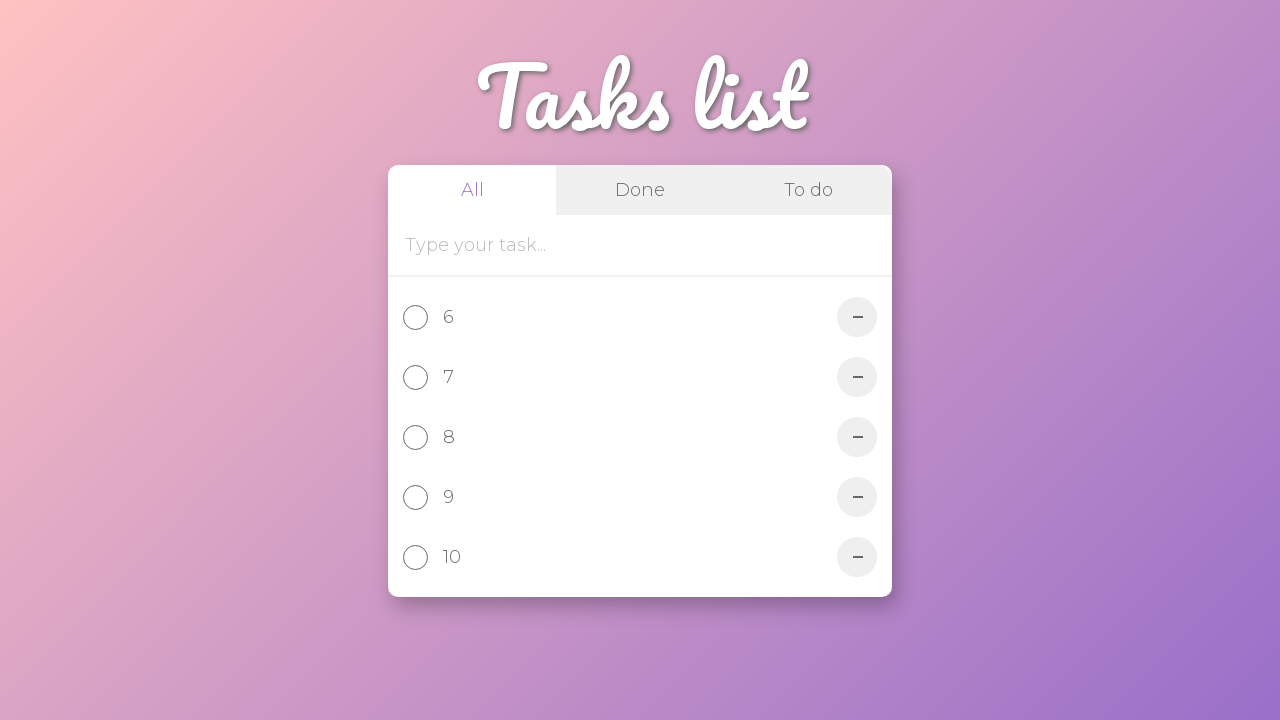

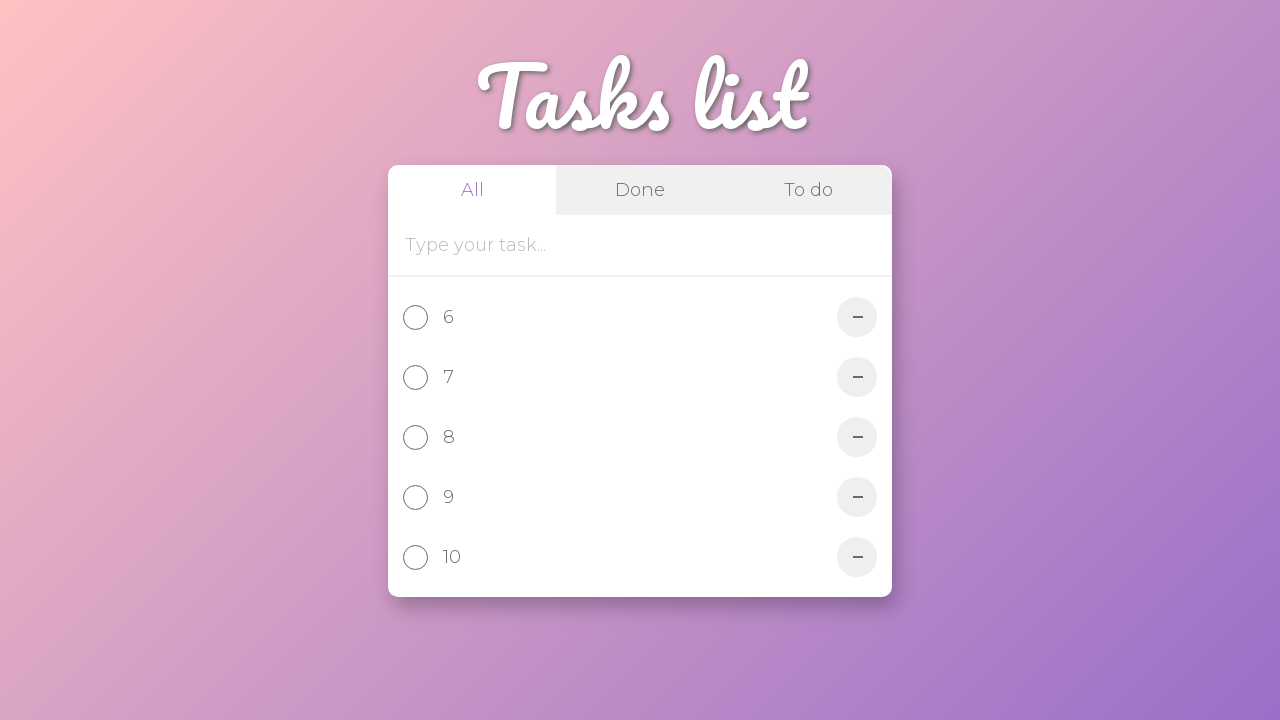